Tests JavaScript alert and confirm popup handling by entering a name, triggering an alert popup and accepting it, then triggering a confirm popup and dismissing it

Starting URL: https://rahulshettyacademy.com/AutomationPractice/

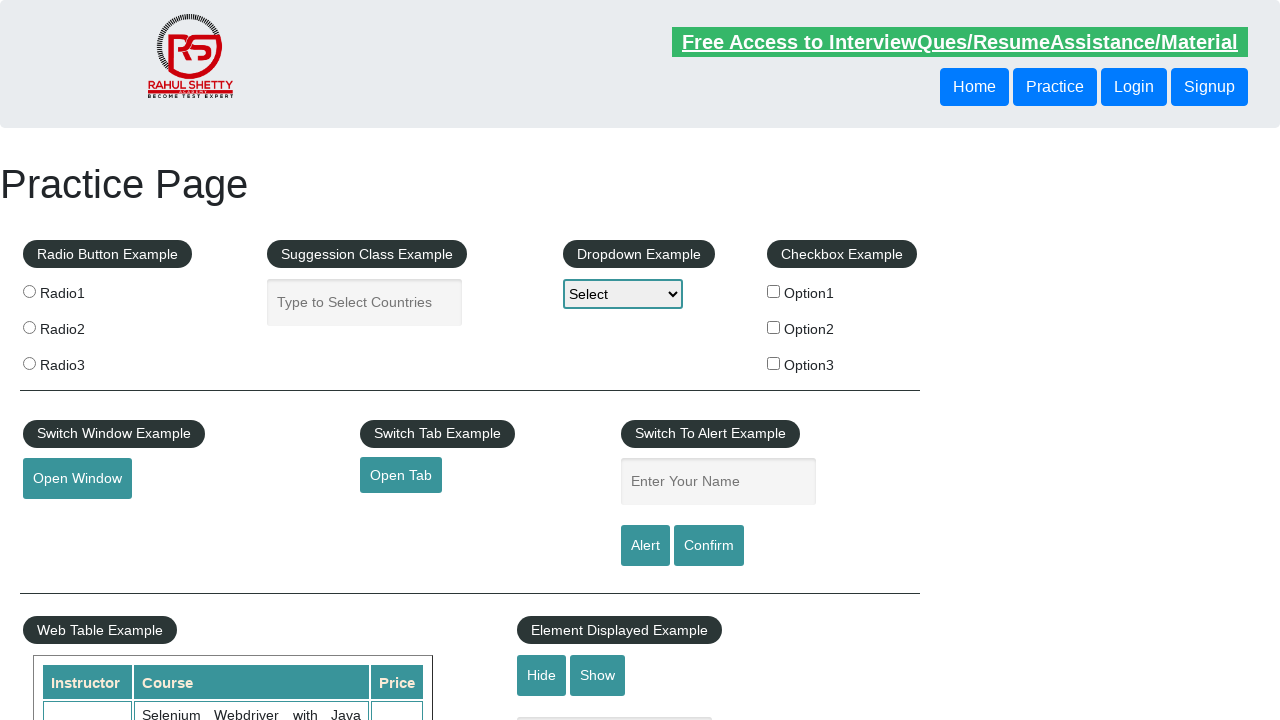

Filled name field with 'Rahul' on #name
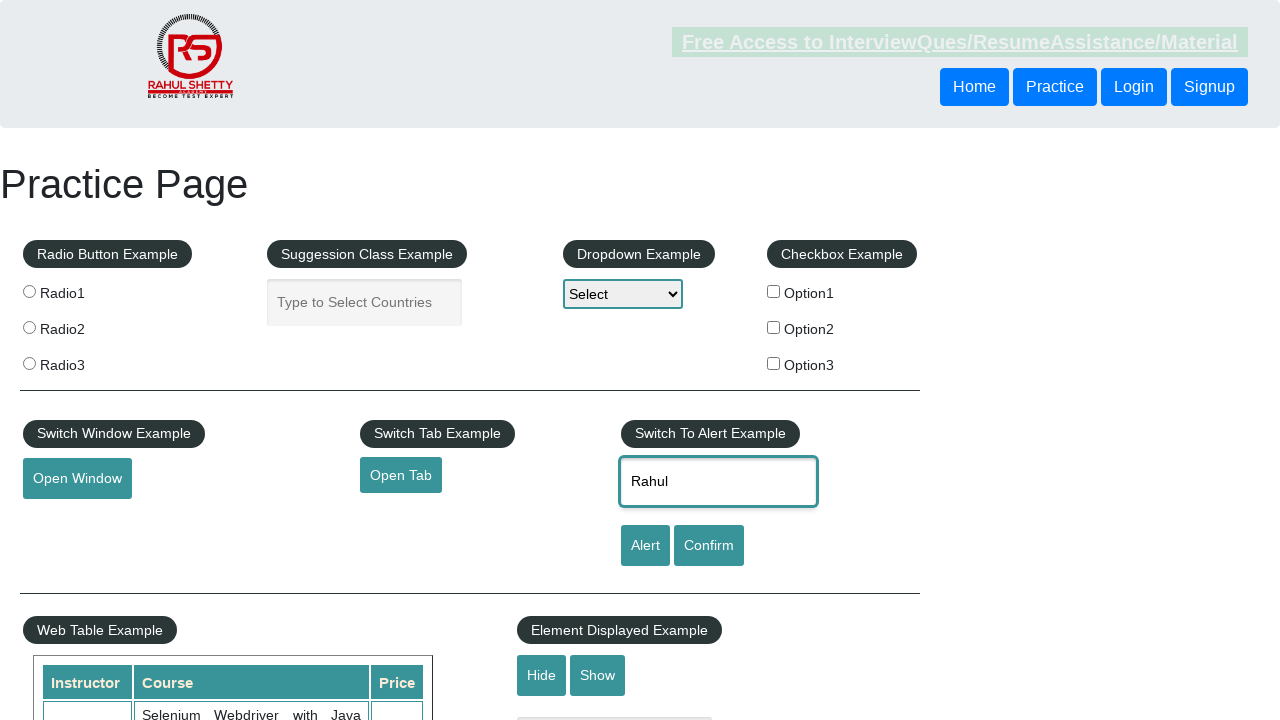

Clicked alert button to trigger alert popup at (645, 546) on [id='alertbtn']
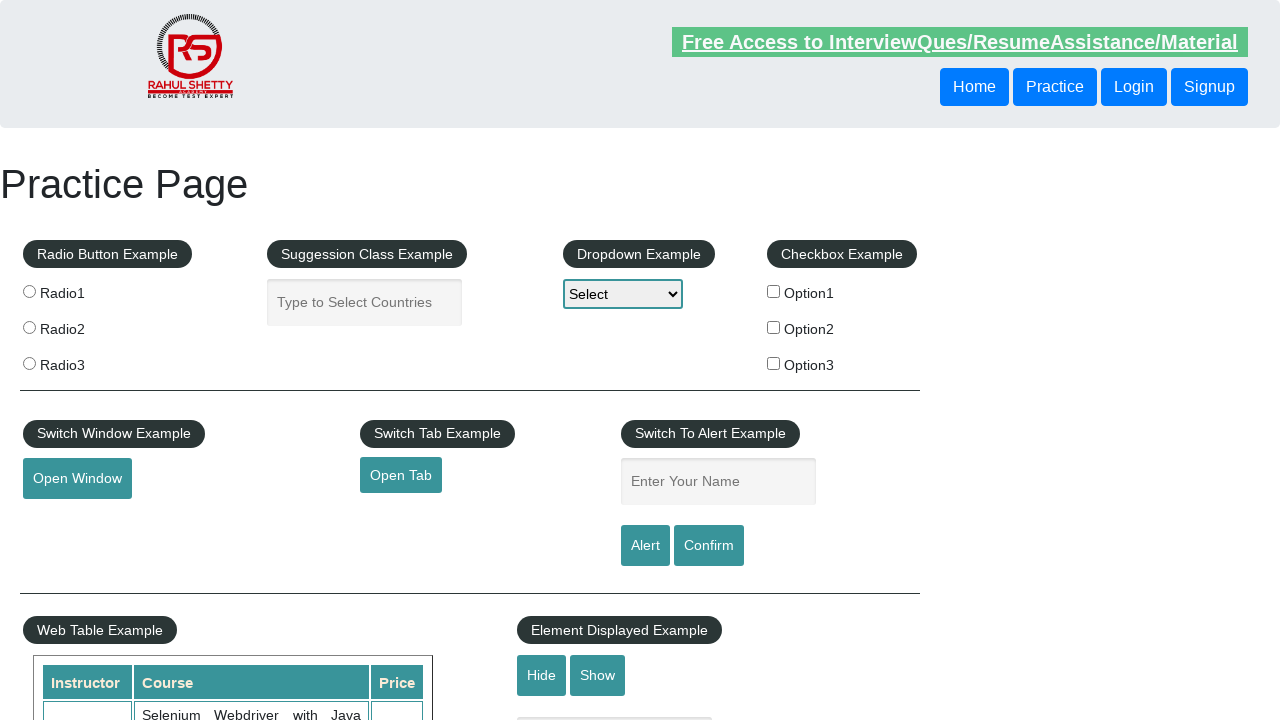

Set up dialog handler to accept alert
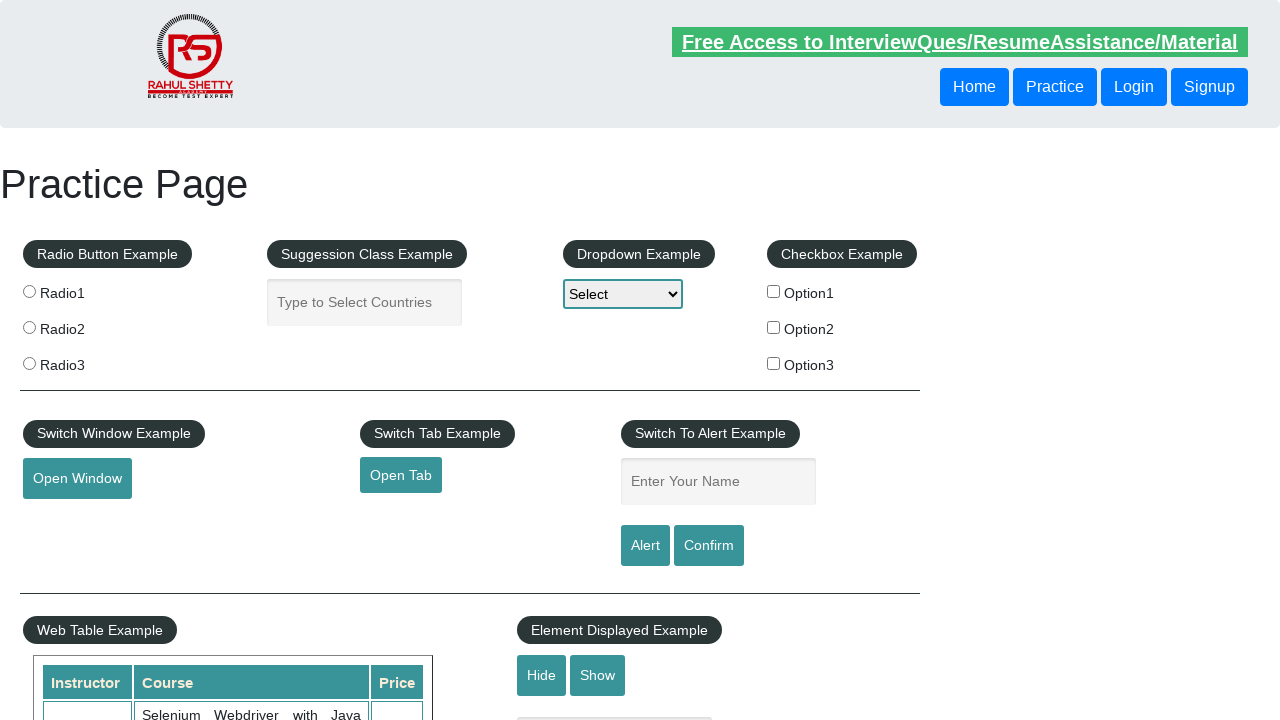

Waited for alert popup to be handled
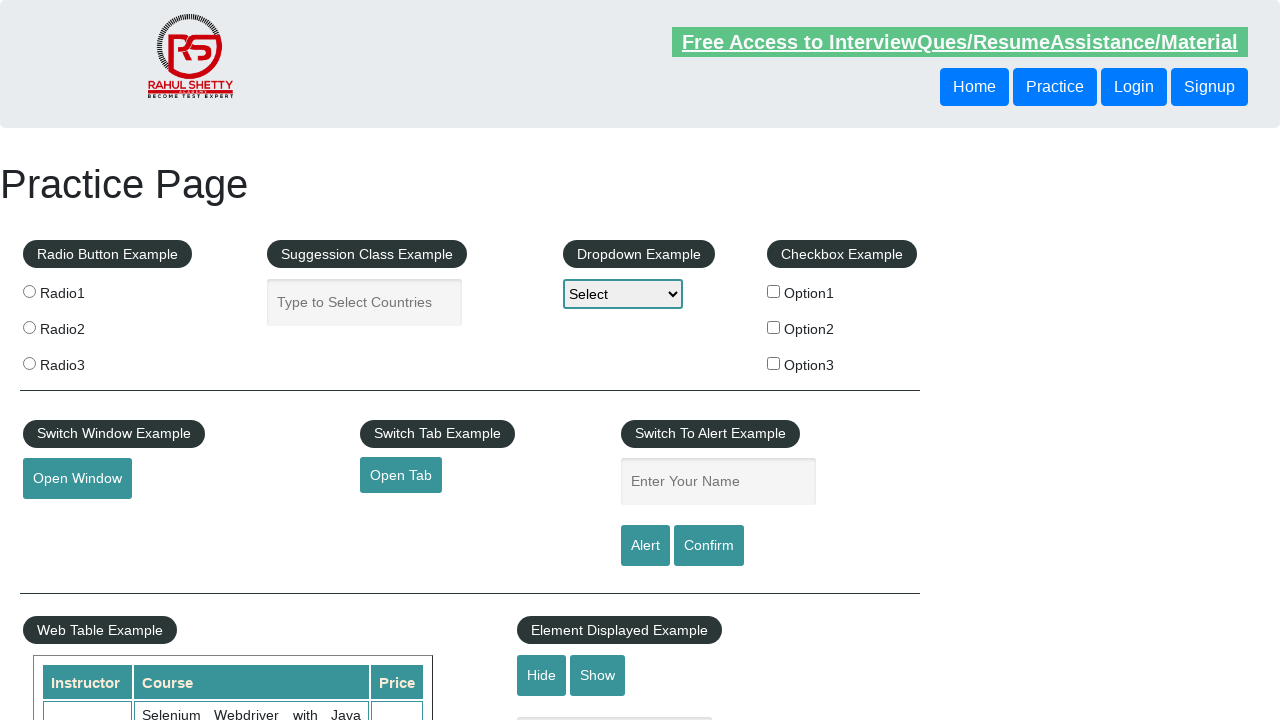

Clicked confirm button to trigger confirm popup at (709, 546) on #confirmbtn
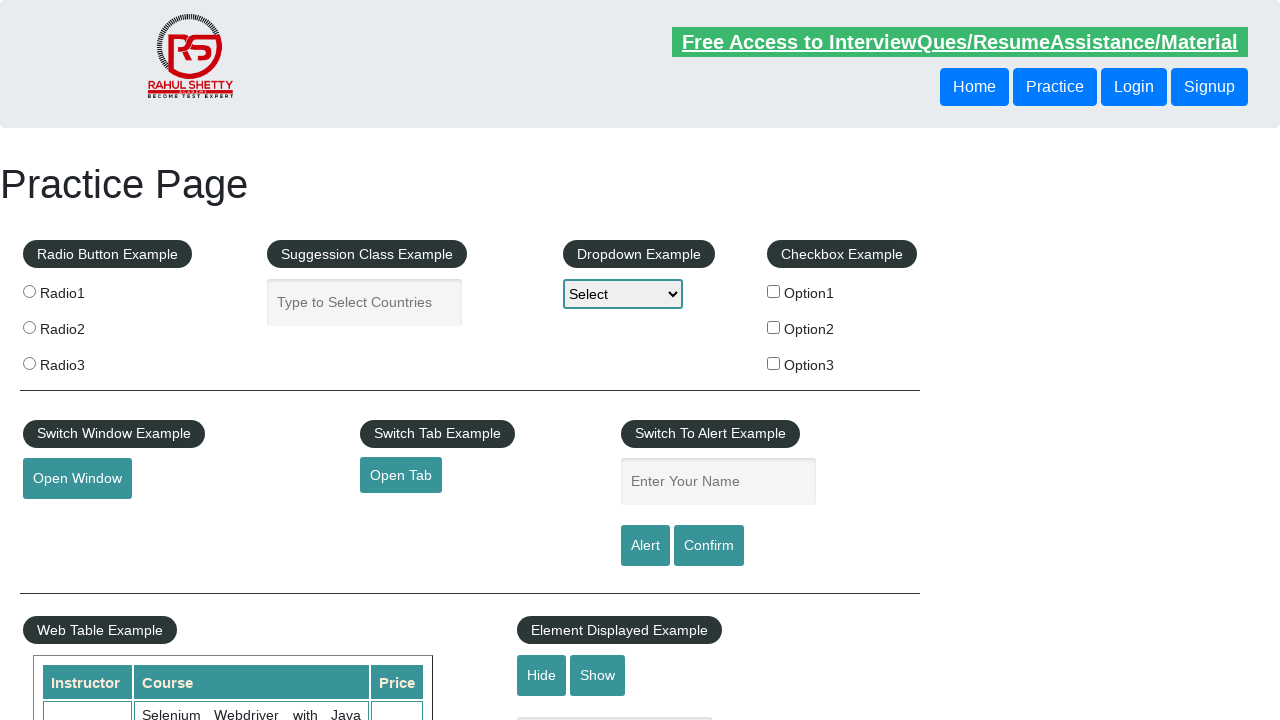

Set up dialog handler to dismiss confirm popup
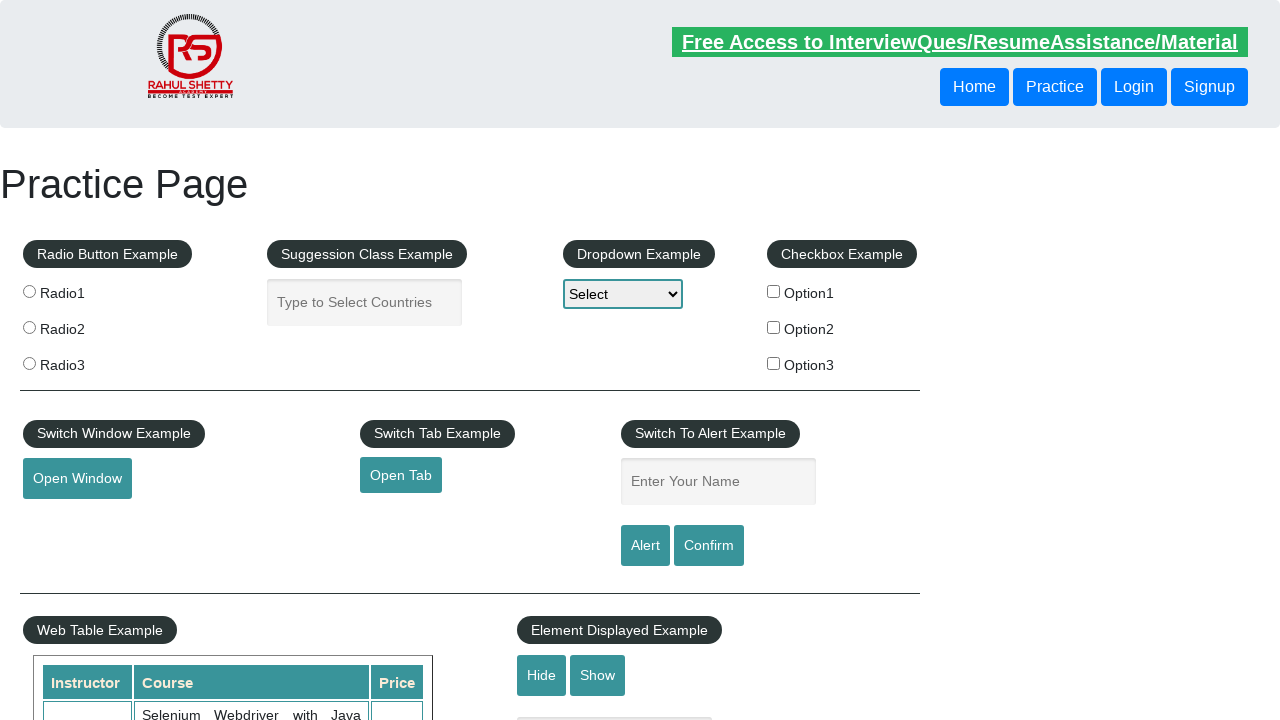

Waited for confirm popup to be dismissed
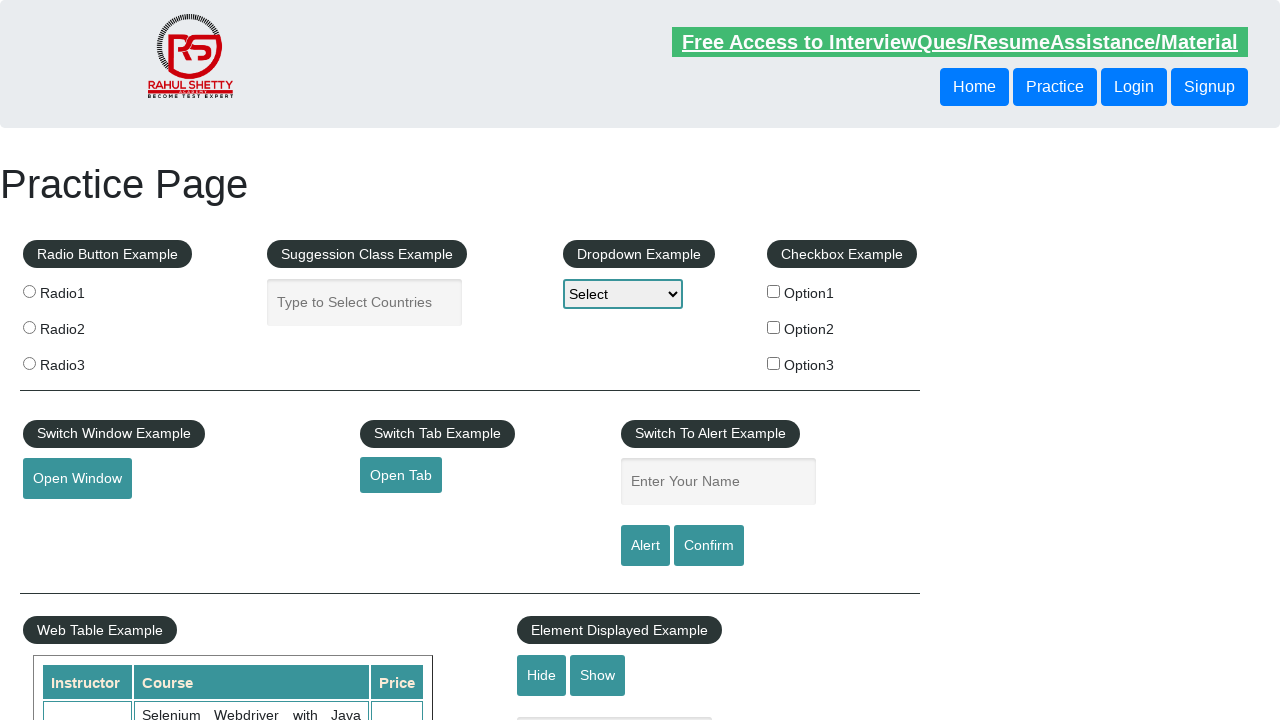

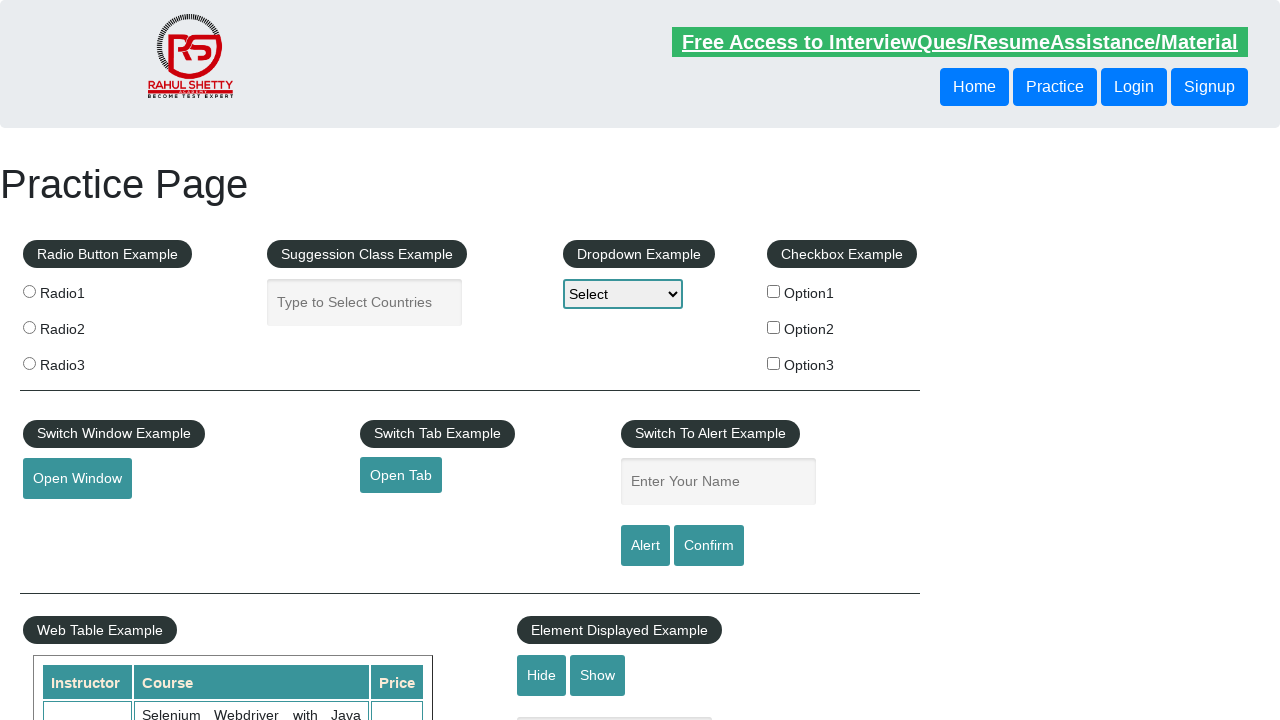